Tests navigation on W3Schools website by clicking on the Tutorials link twice to toggle a dropdown menu

Starting URL: https://www.w3schools.com/

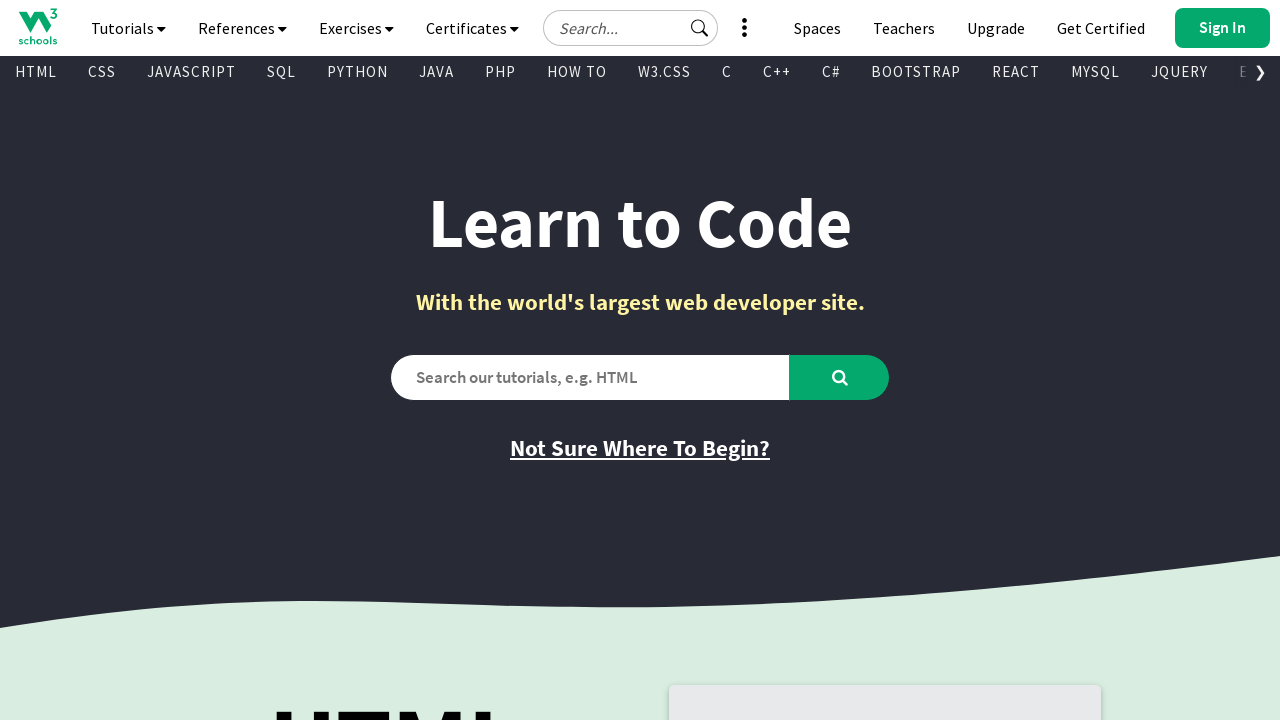

Clicked Tutorials link to open dropdown menu at (128, 28) on text=Tutorials
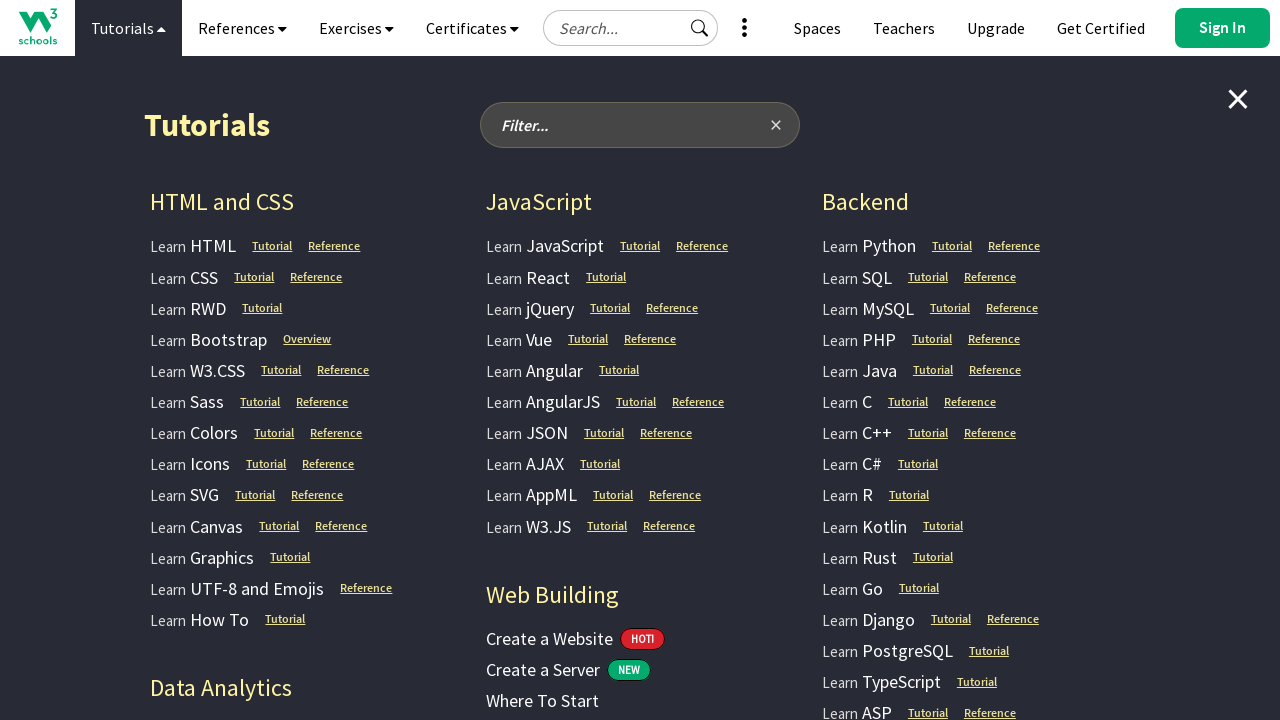

Waited 2 seconds for dropdown to appear
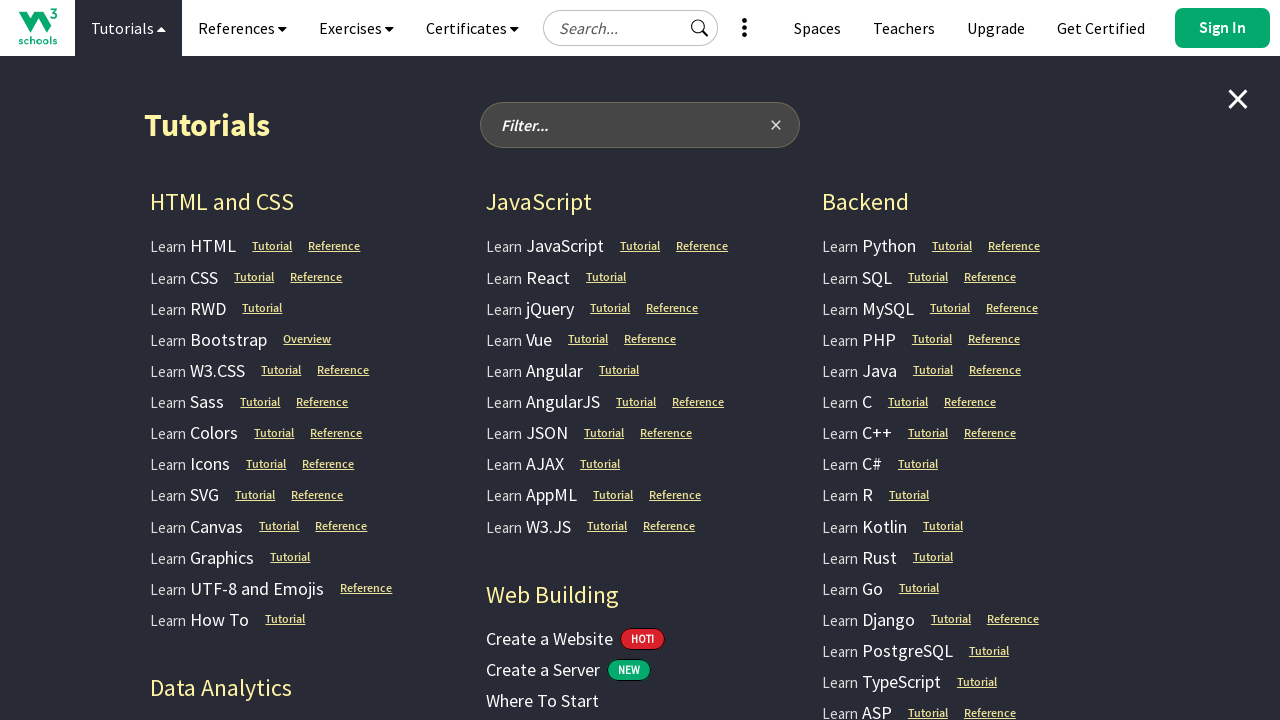

Clicked Tutorials link again to toggle dropdown closed at (128, 28) on text=Tutorials
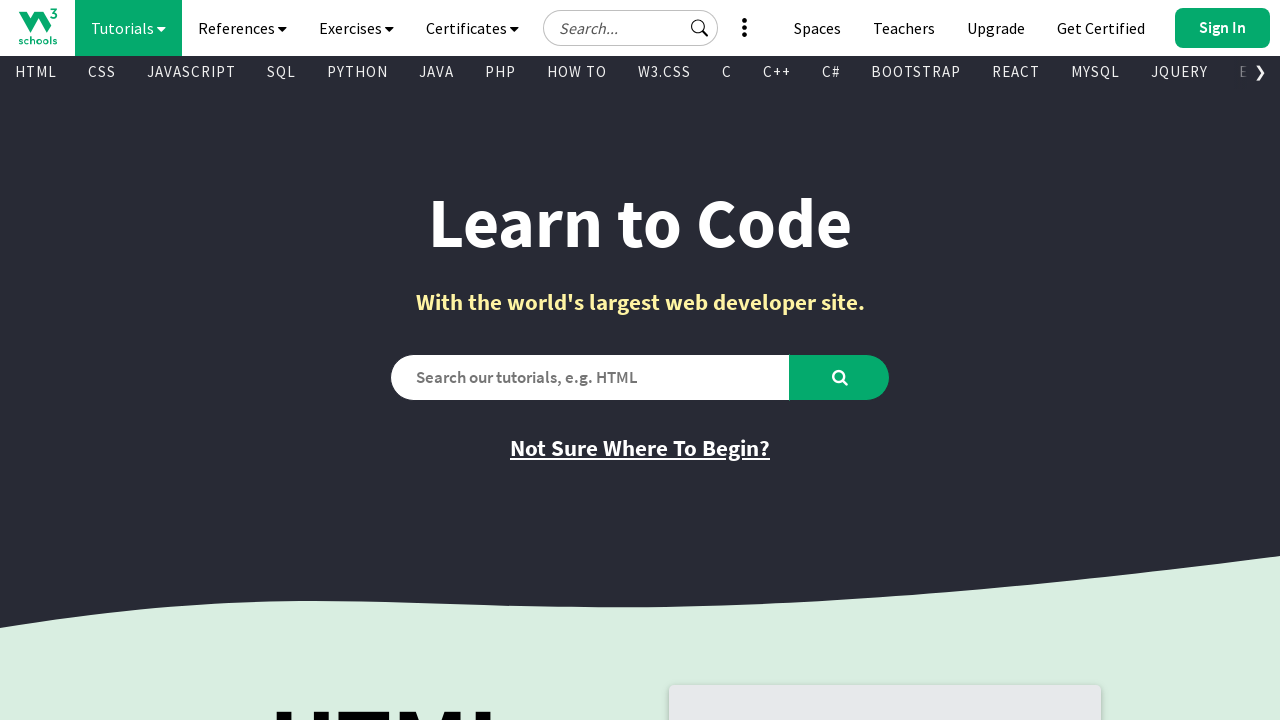

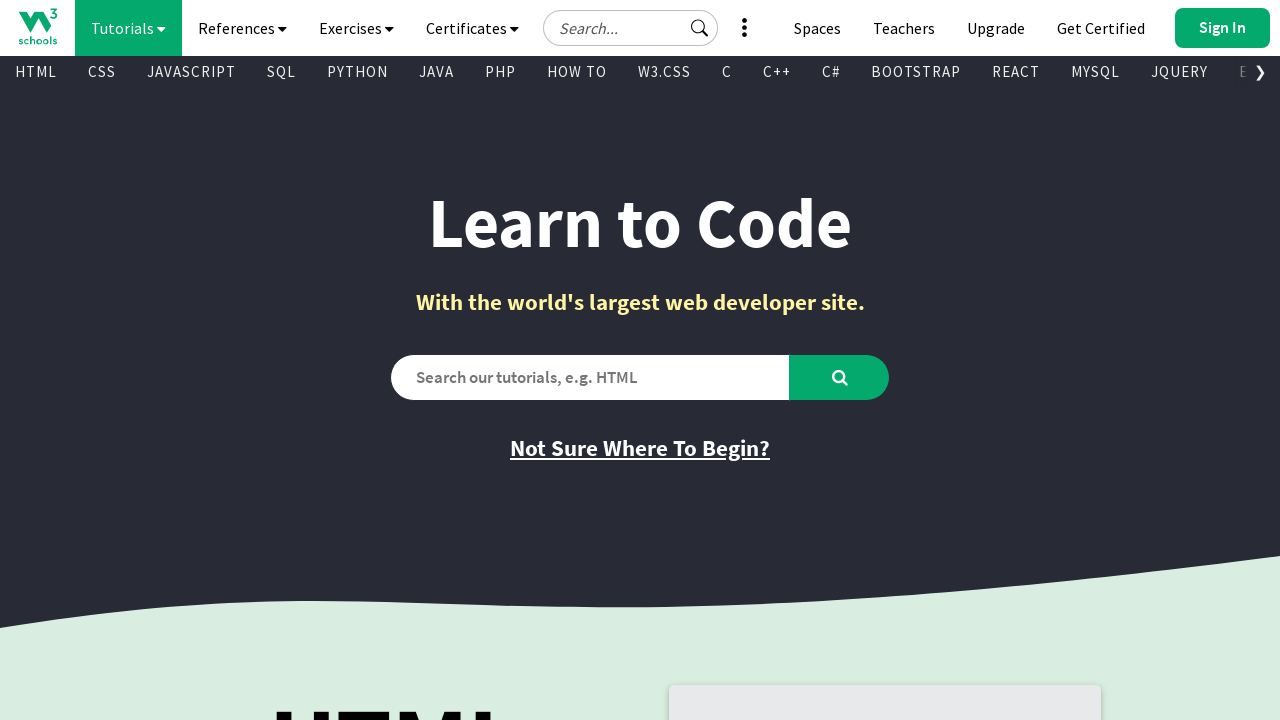